Tests sorting the Due column in ascending order using semantic class selectors on the second table with helpful locators.

Starting URL: http://the-internet.herokuapp.com/tables

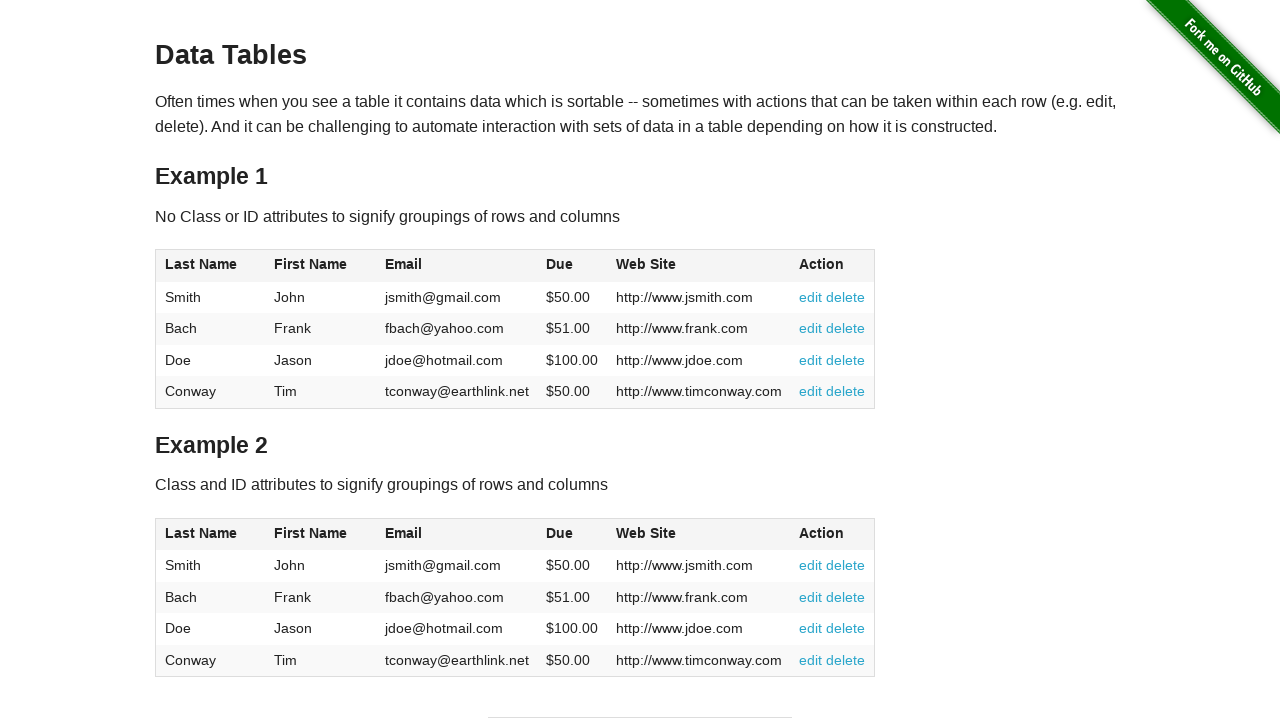

Clicked Due column header in second table to sort at (560, 533) on #table2 thead .dues
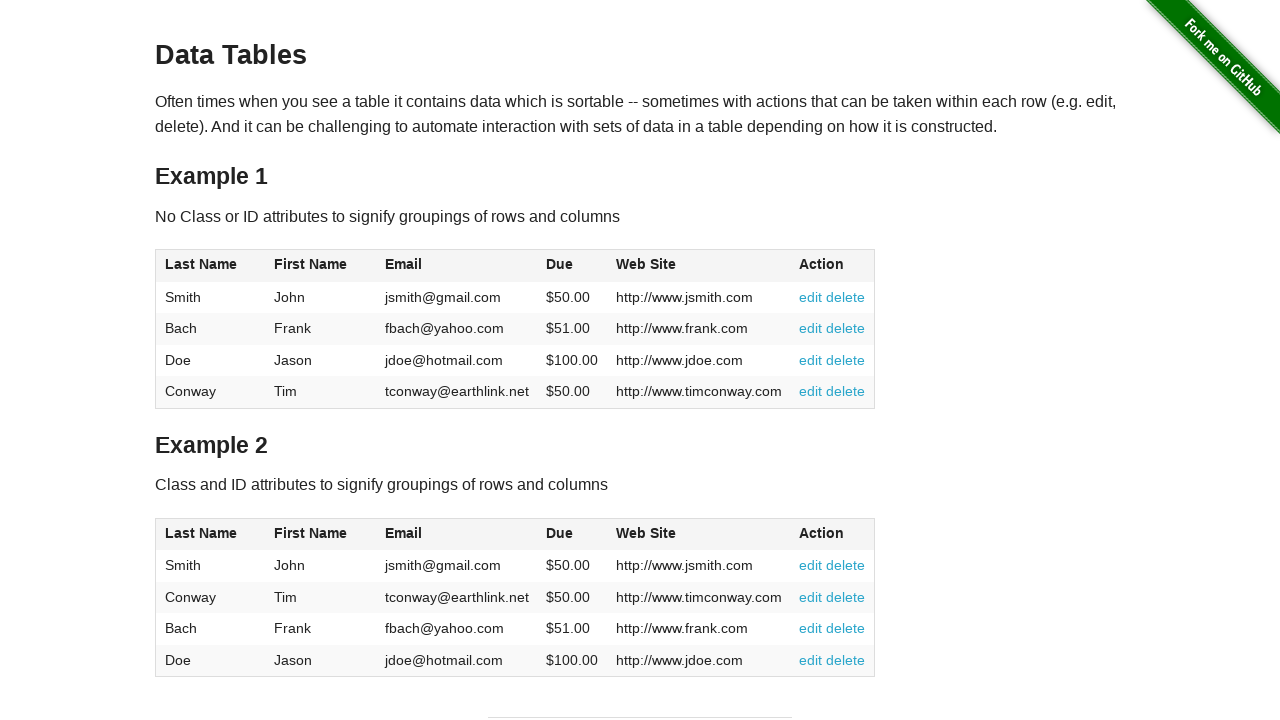

Due column data loaded in second table
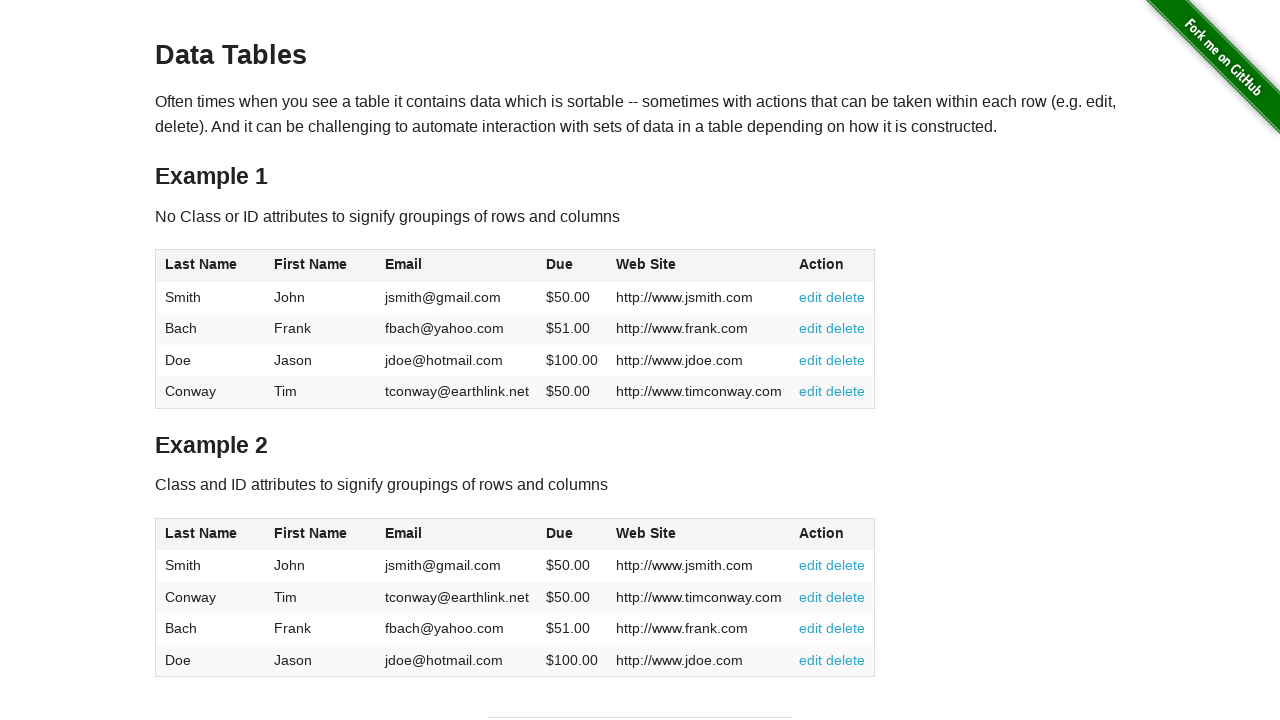

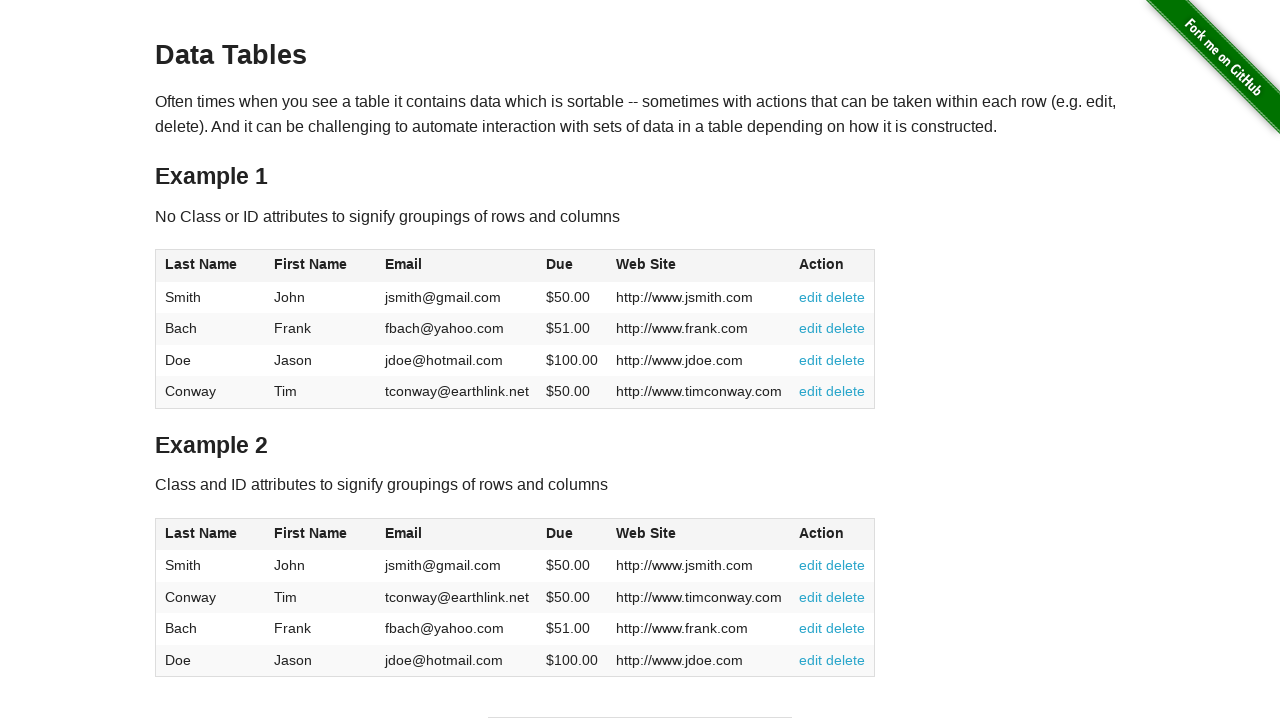